Tests autocomplete dropdown functionality by typing a partial country name ("Indi") into an autocomplete input field and selecting "India" from the dropdown suggestions.

Starting URL: https://rahulshettyacademy.com/AutomationPractice/

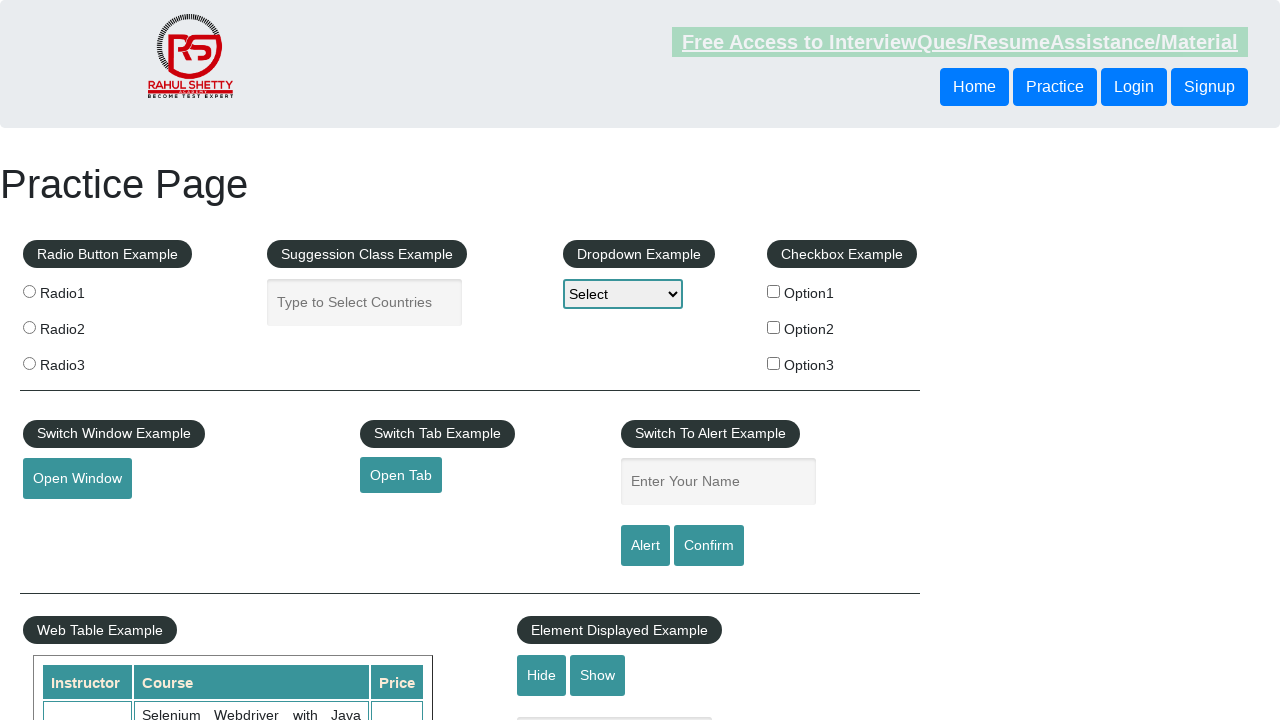

Typed 'Indi' into the autocomplete input field on input#autocomplete
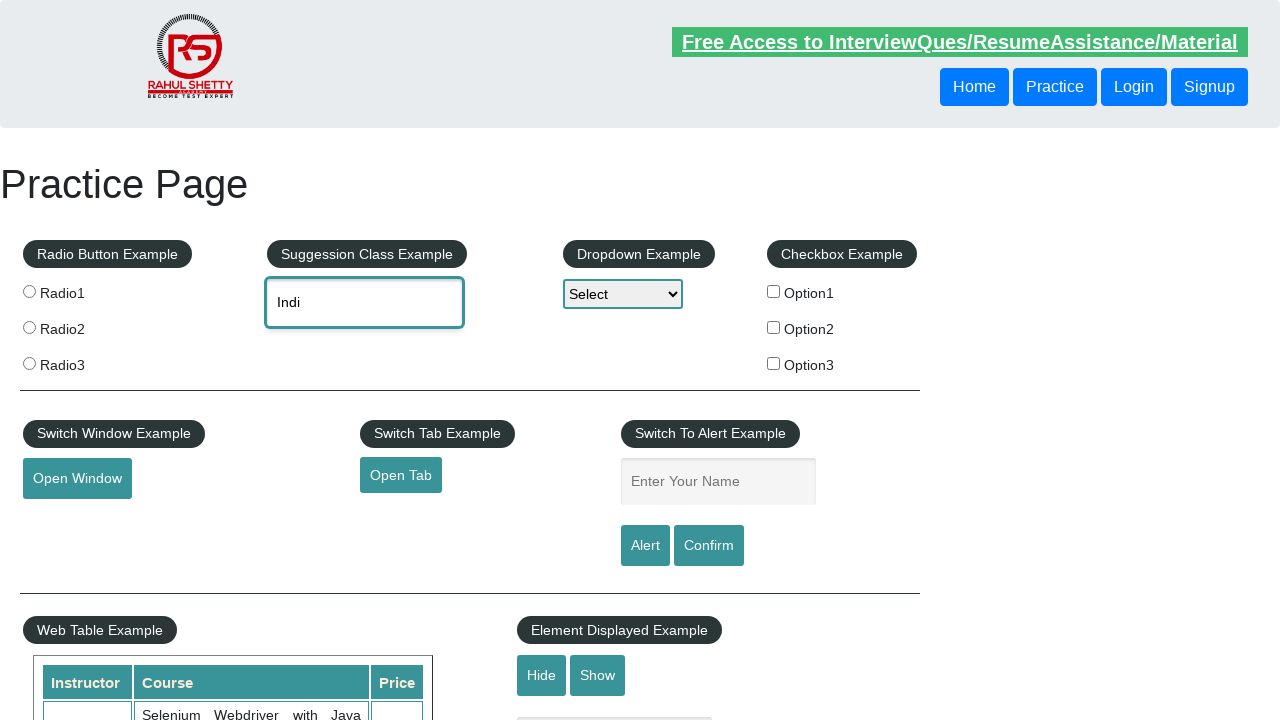

Autocomplete dropdown suggestions appeared
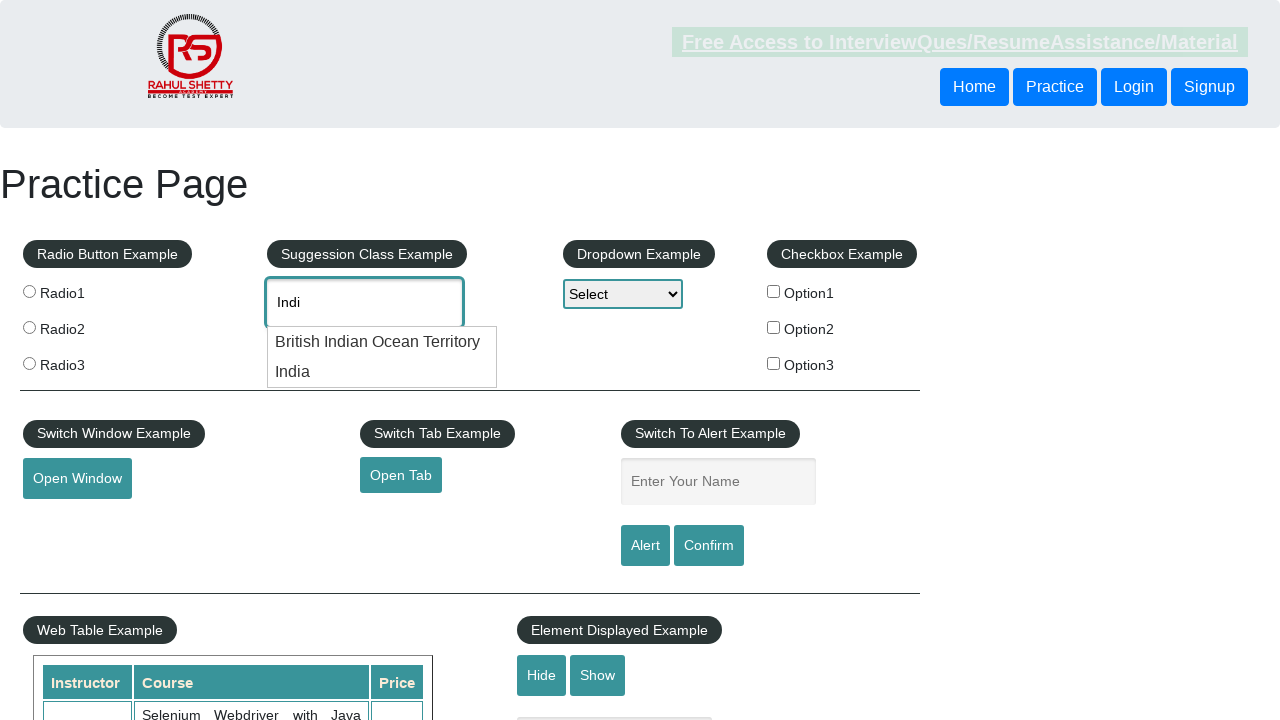

Selected 'India' from the dropdown suggestions at (382, 342) on div.ui-menu-item-wrapper:has-text('India')
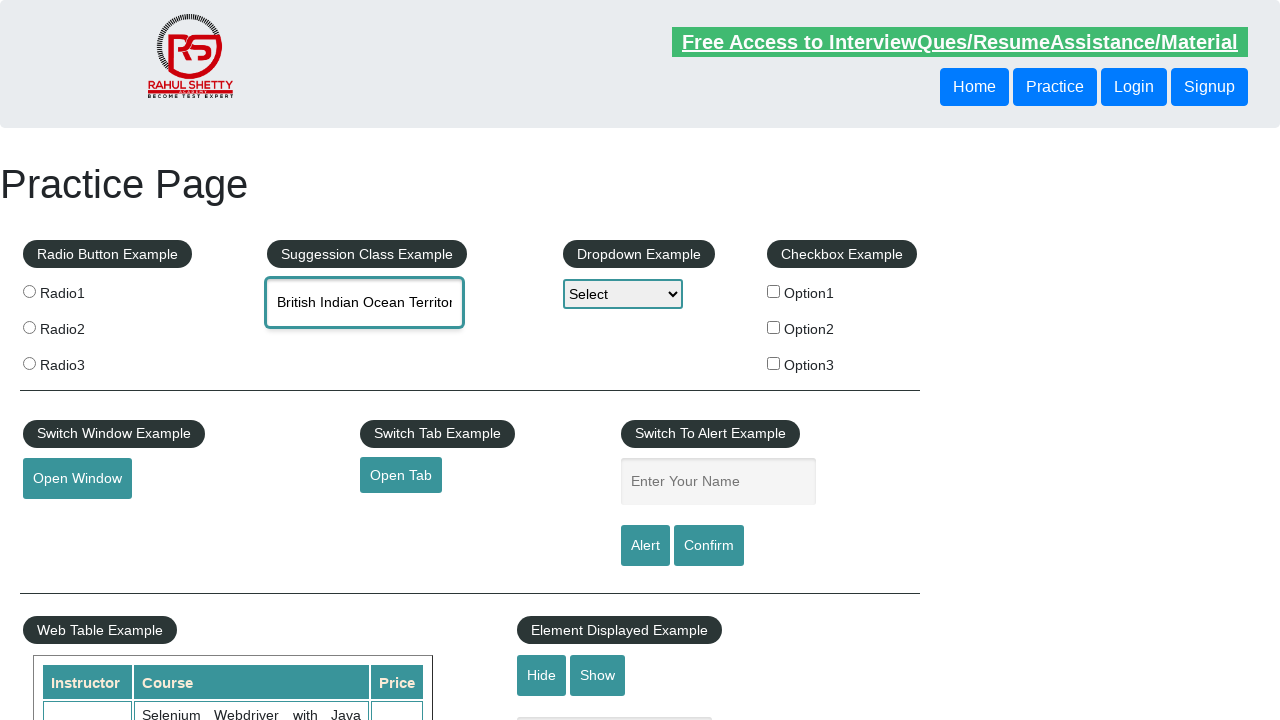

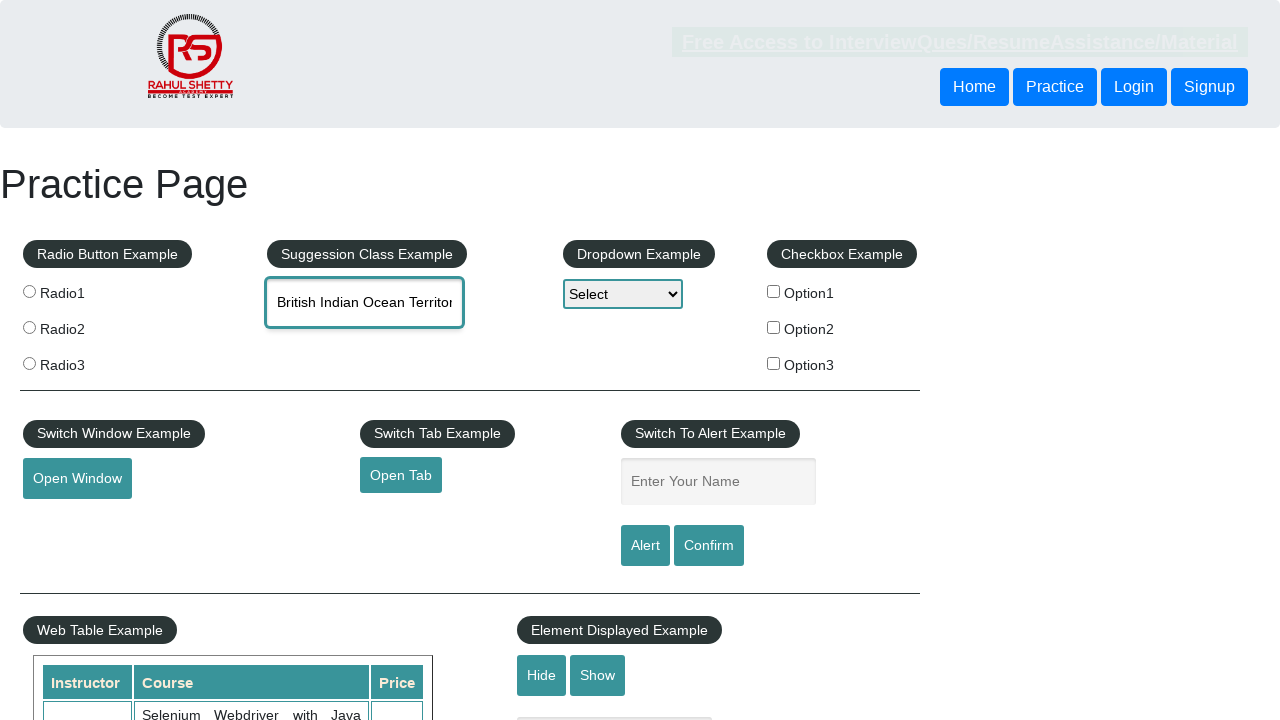